Navigates through multiple websites (Playwright, Microsoft, AWS) and verifies each page loads with a valid title.

Starting URL: https://playwright.dev/

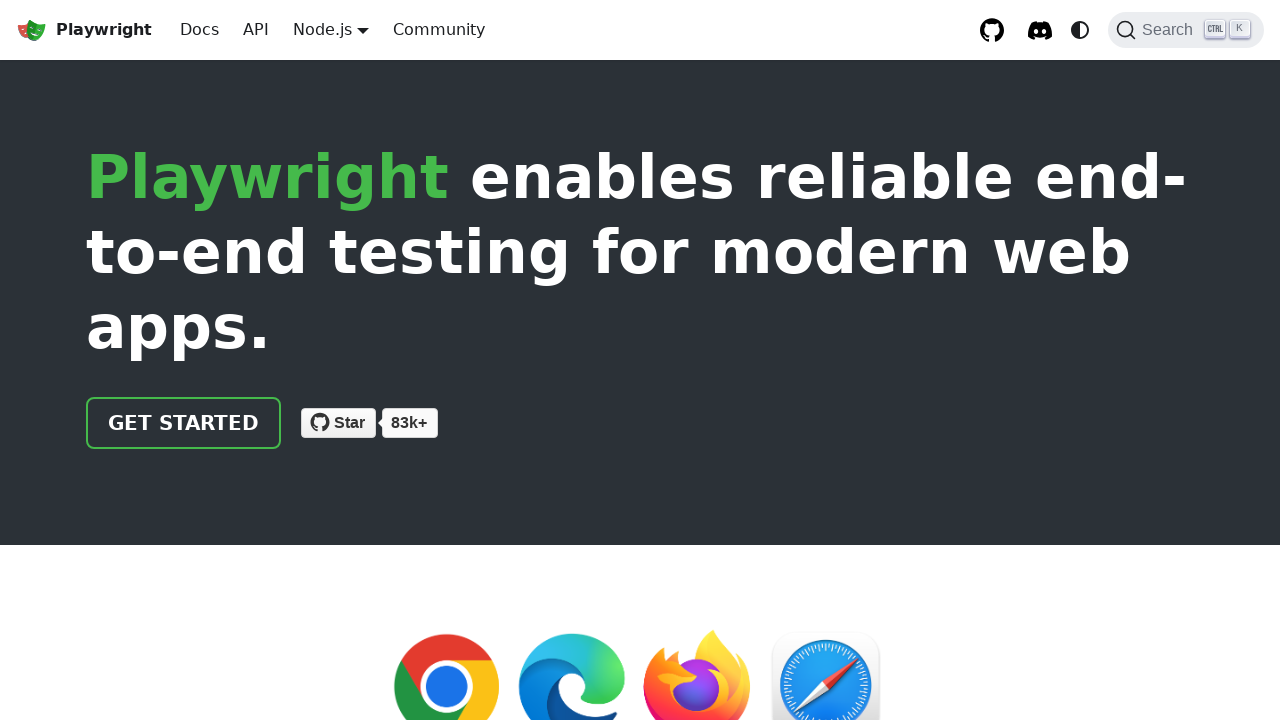

Playwright page loaded successfully
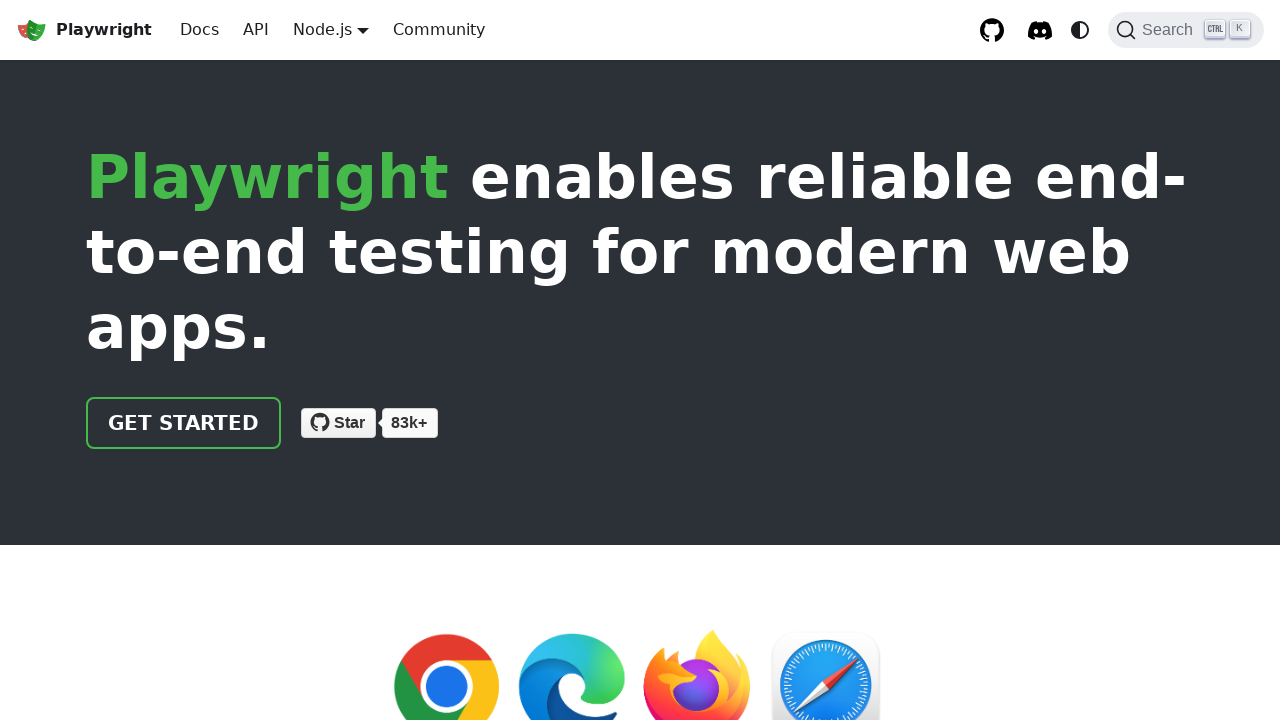

Verified Playwright page has a valid title
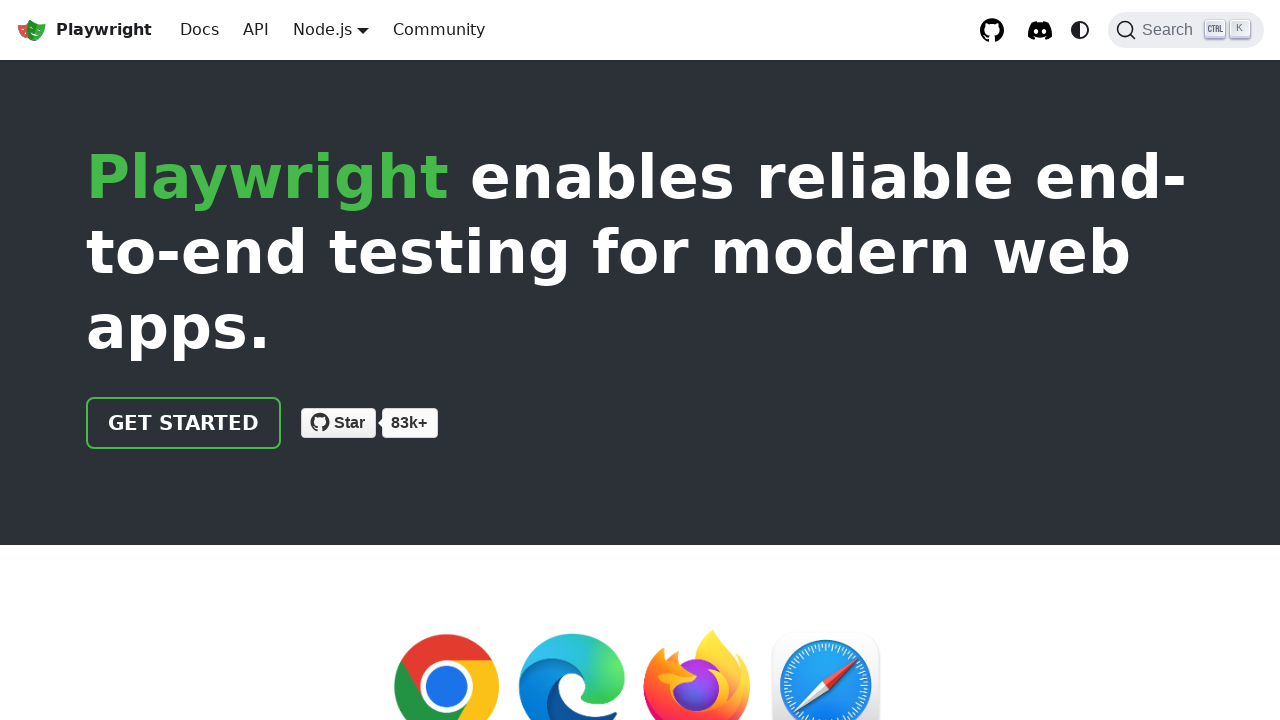

Navigated to Microsoft.com
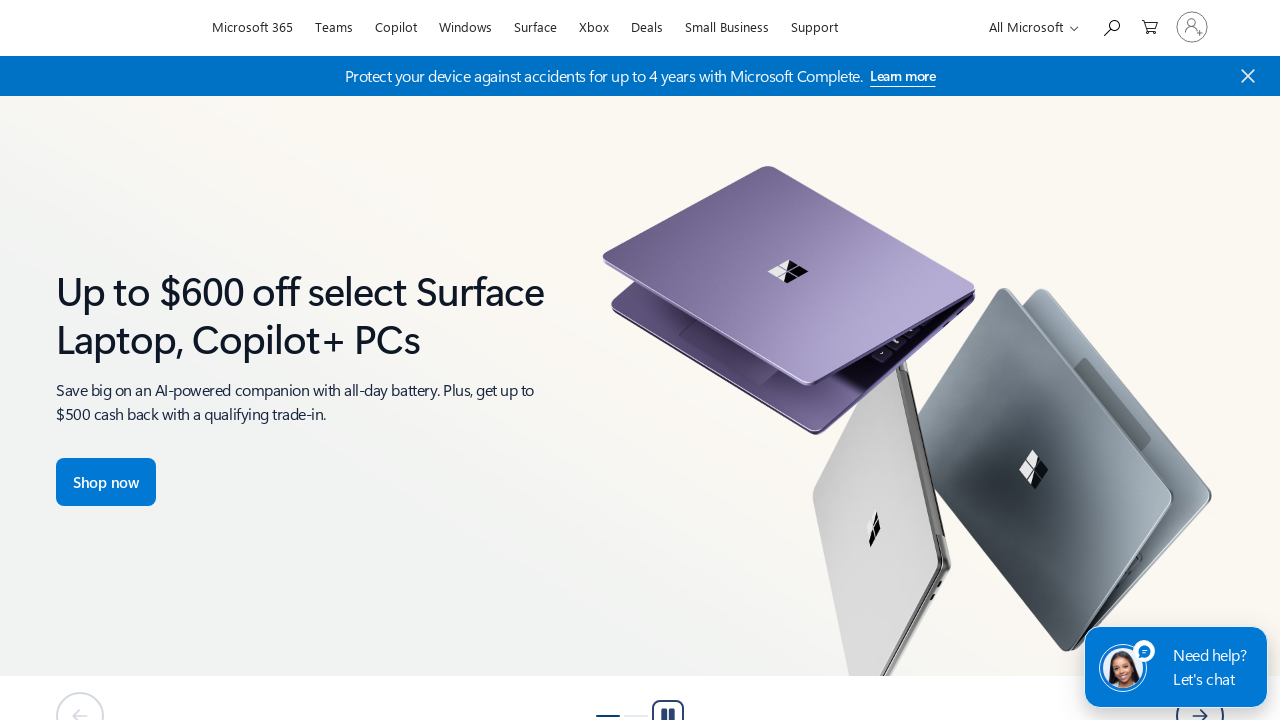

Microsoft page loaded successfully
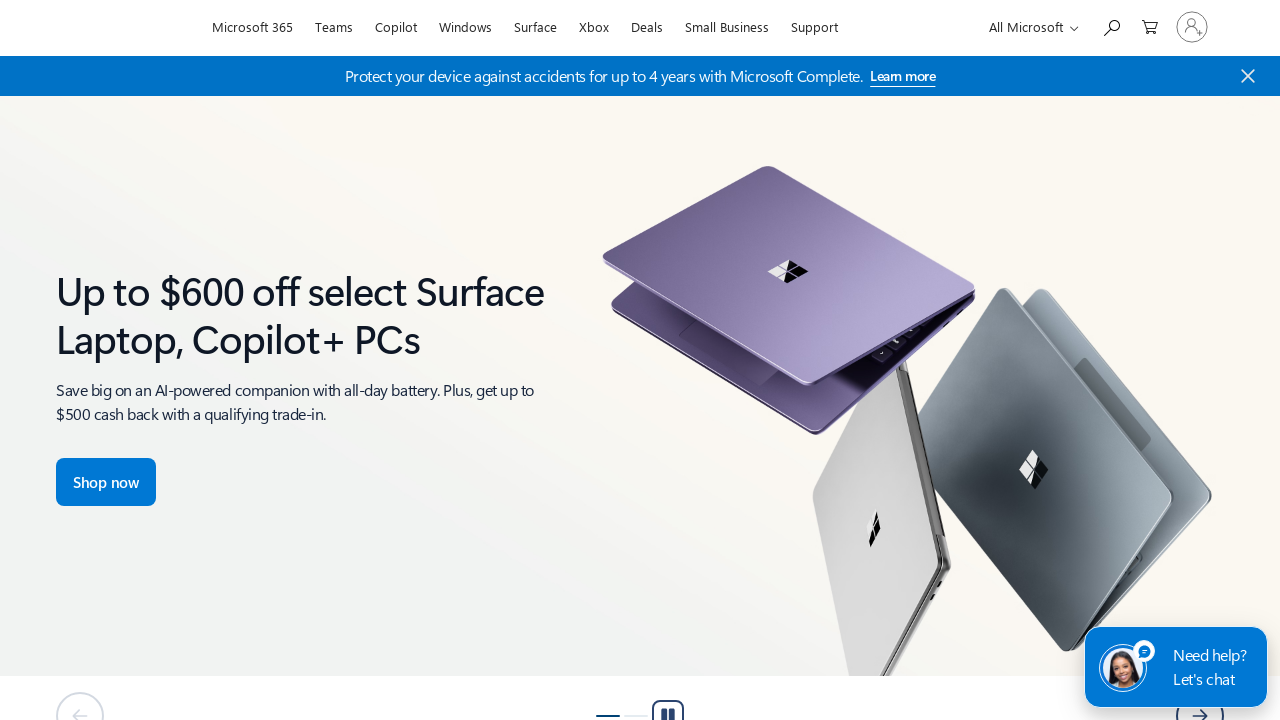

Verified Microsoft page has a valid title
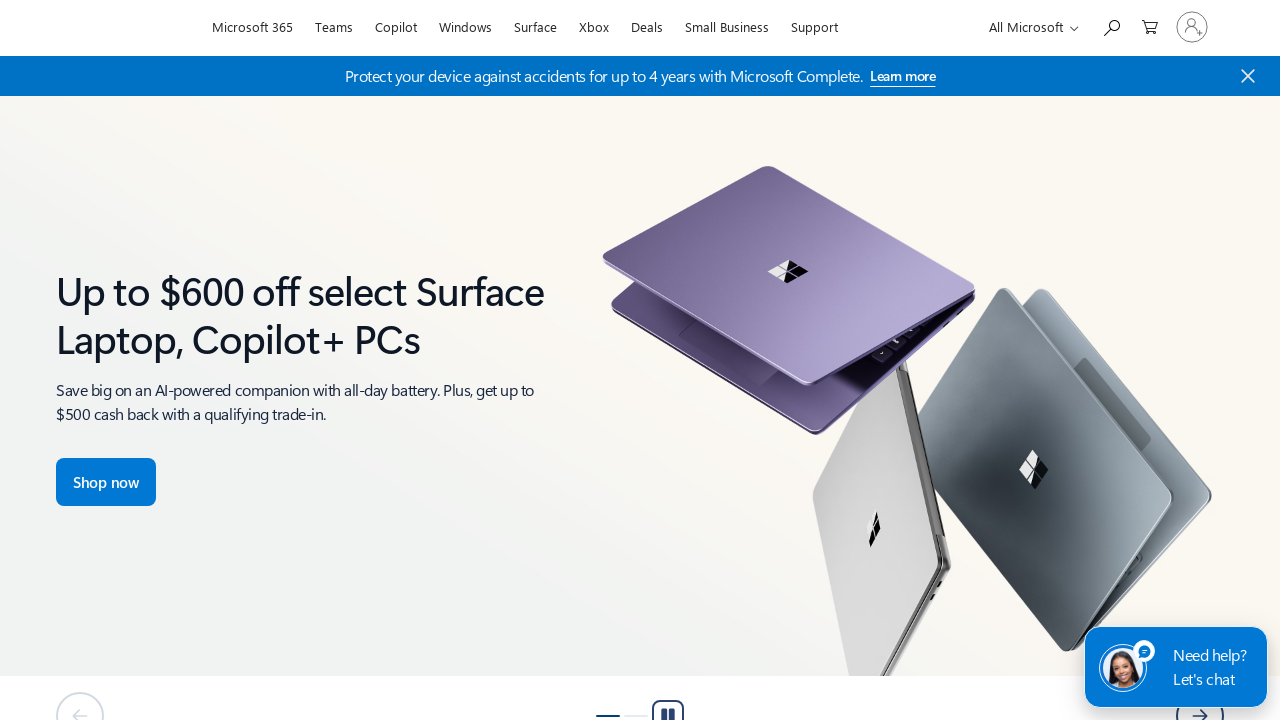

Navigated to AWS.amazon.com
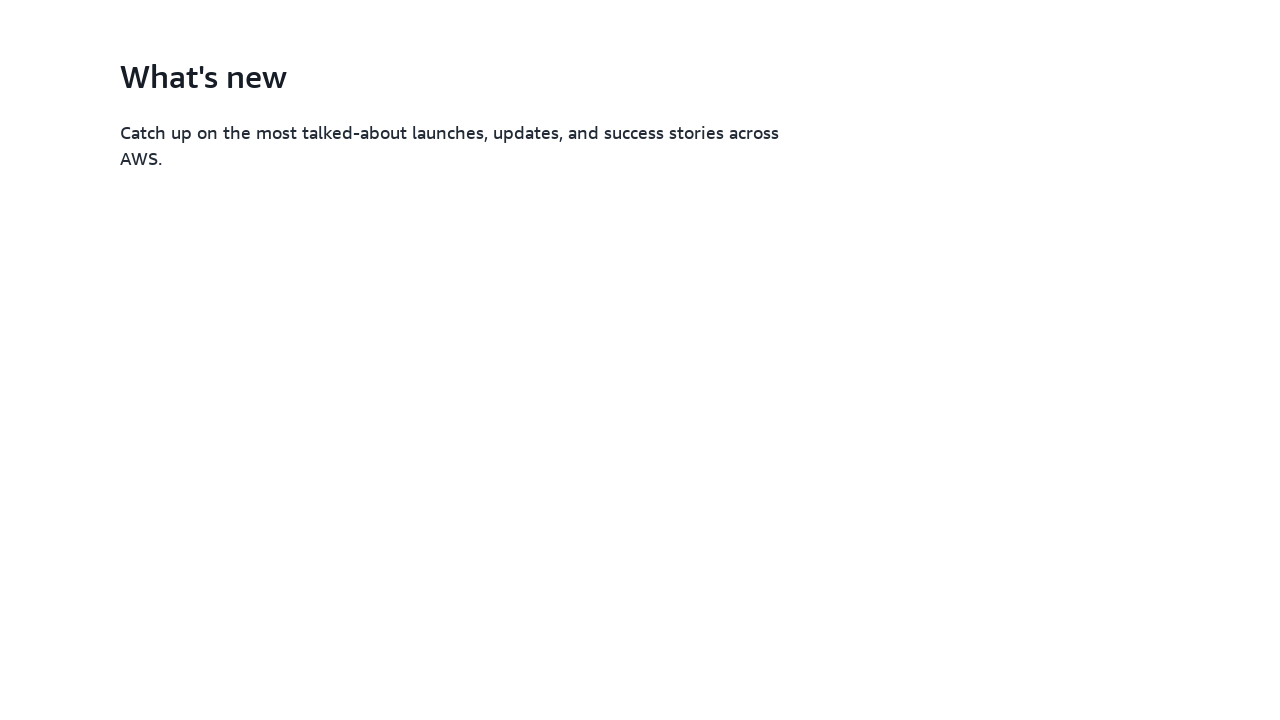

AWS page loaded successfully
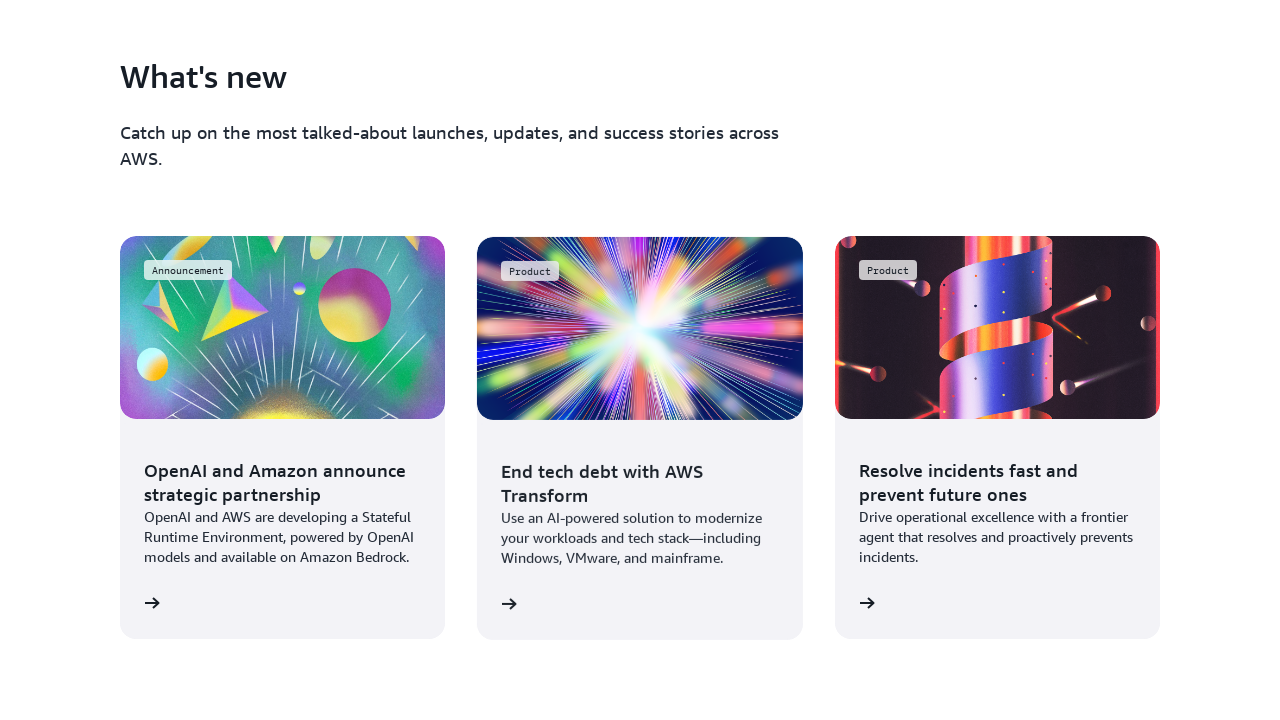

Verified AWS page has a valid title
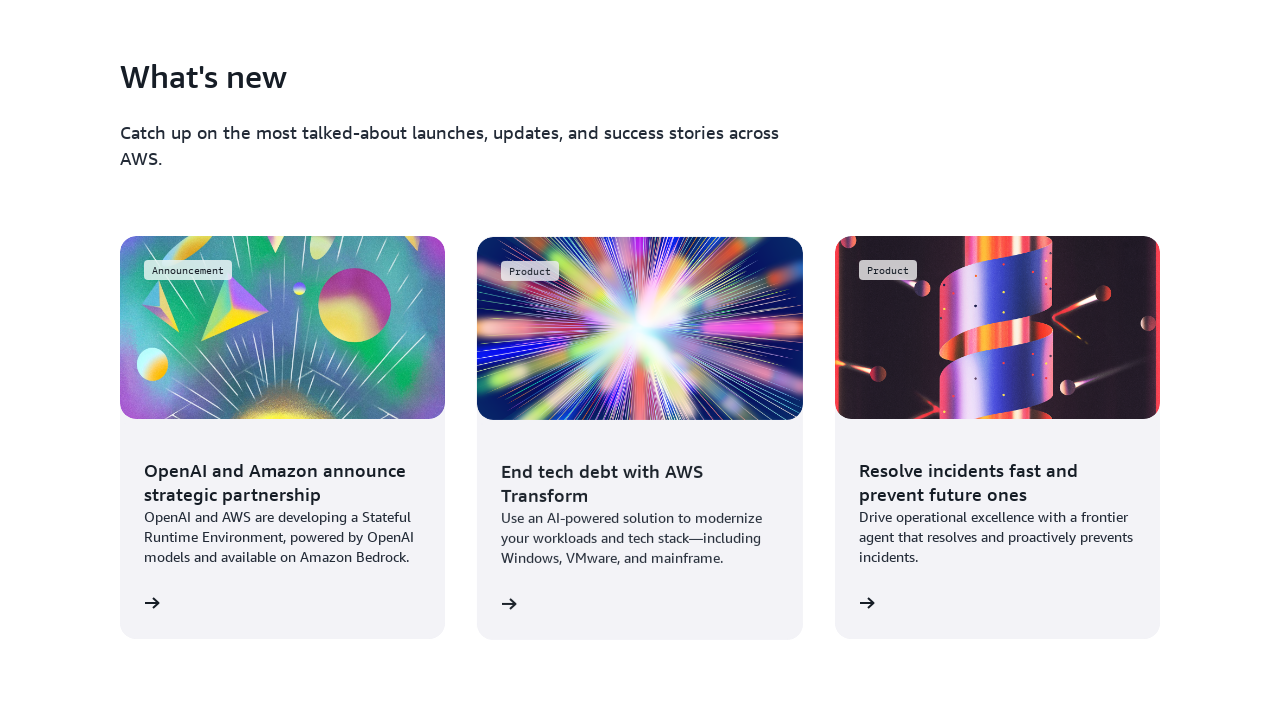

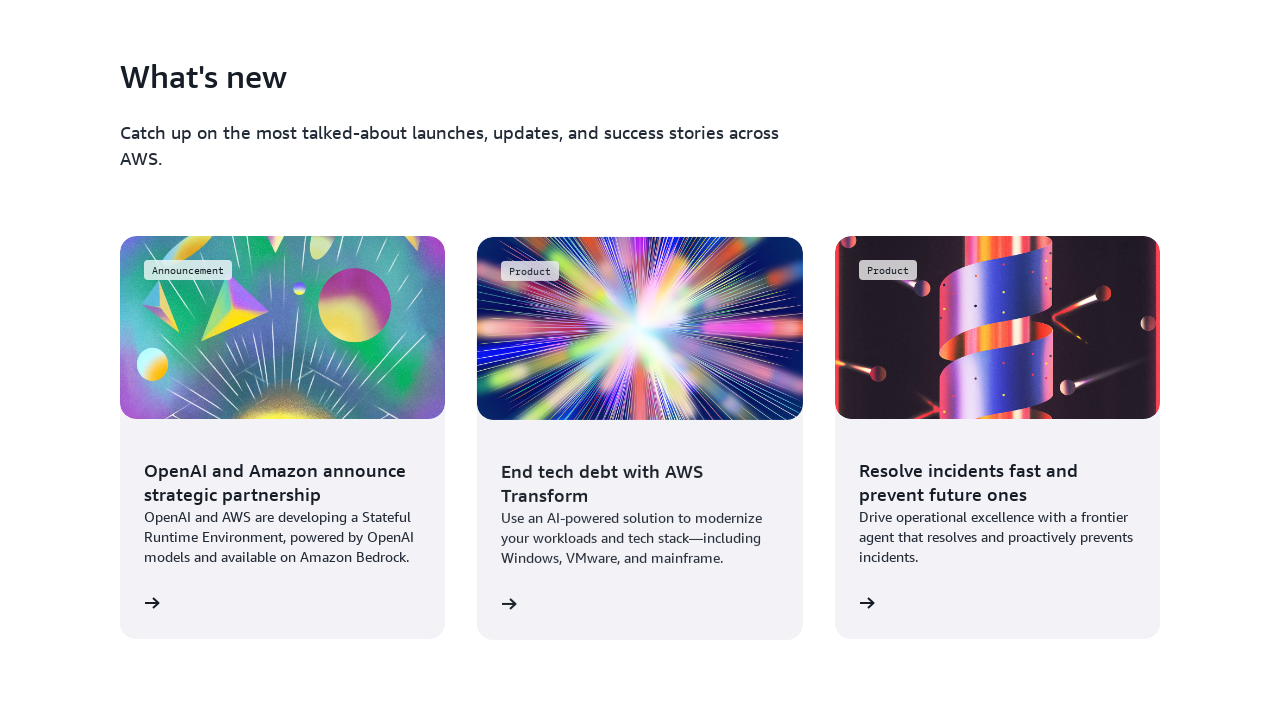